Tests that the reservation form validates email format by entering an invalid email and verifying the form doesn't submit successfully.

Starting URL: https://demo-app-fe.vercel.app/

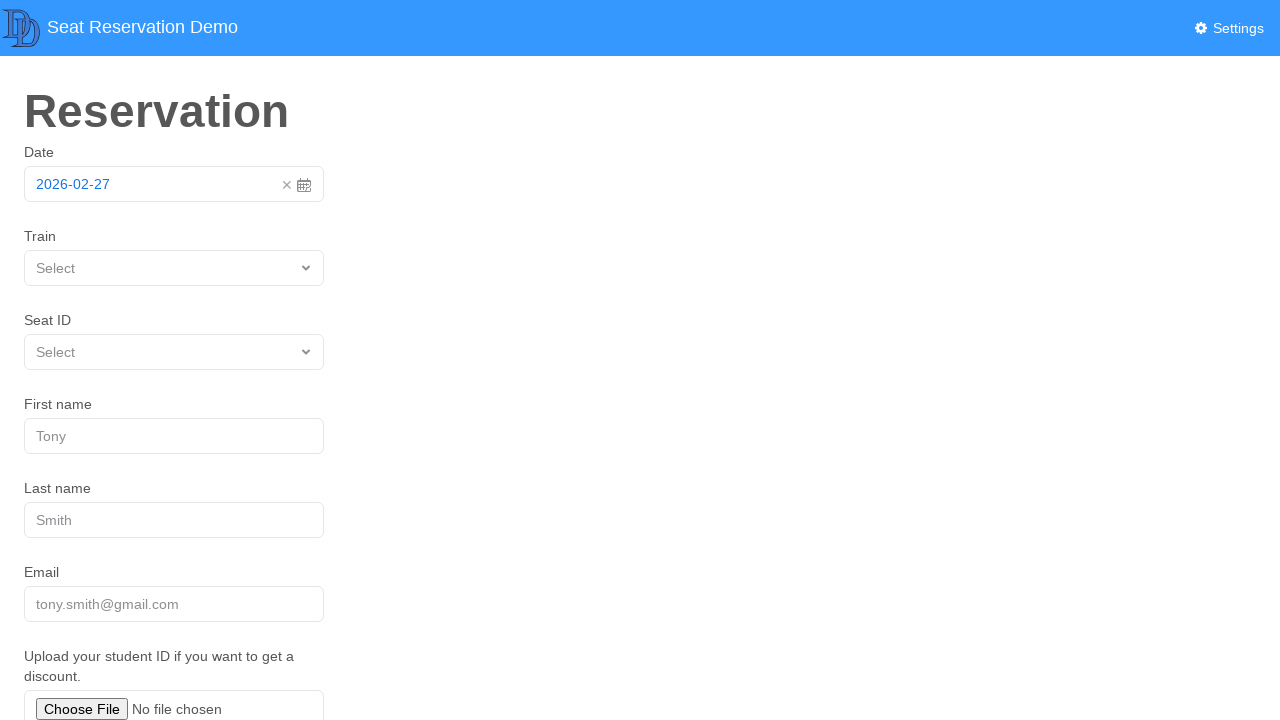

Navigated to demo app home page
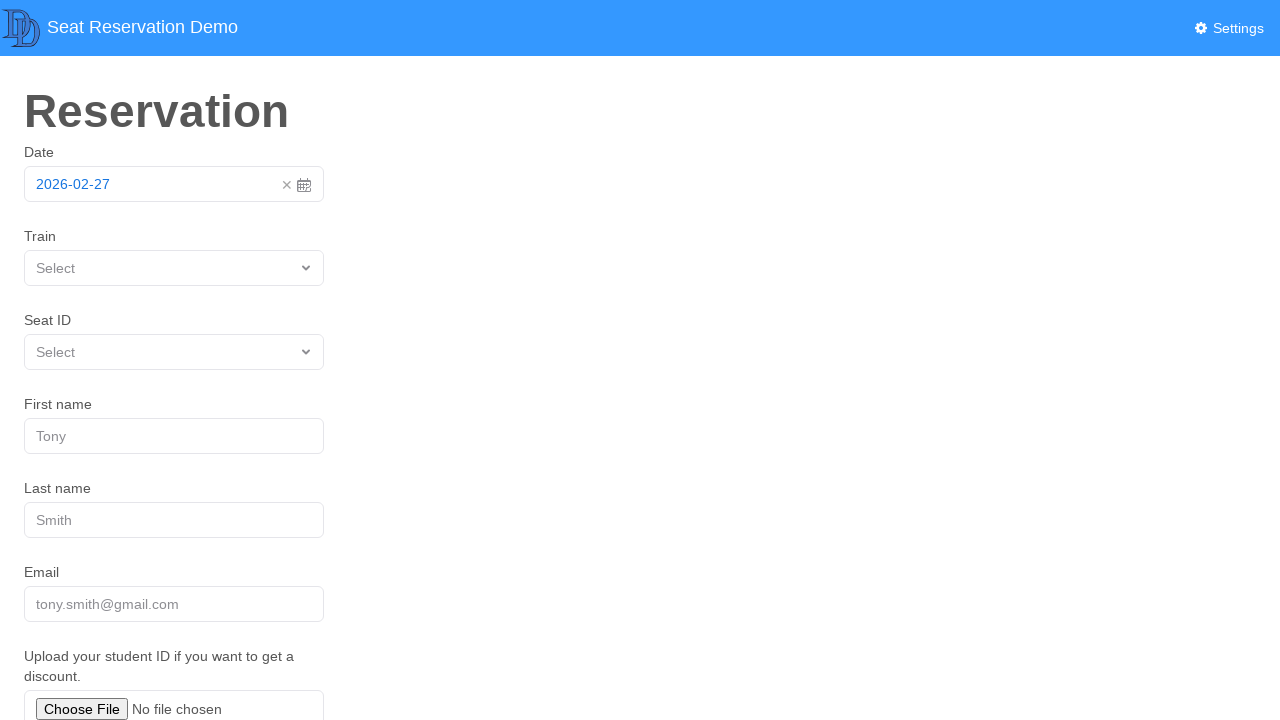

Clicked link/button to start reservation at (158, 184) on xpath=//div/a/span
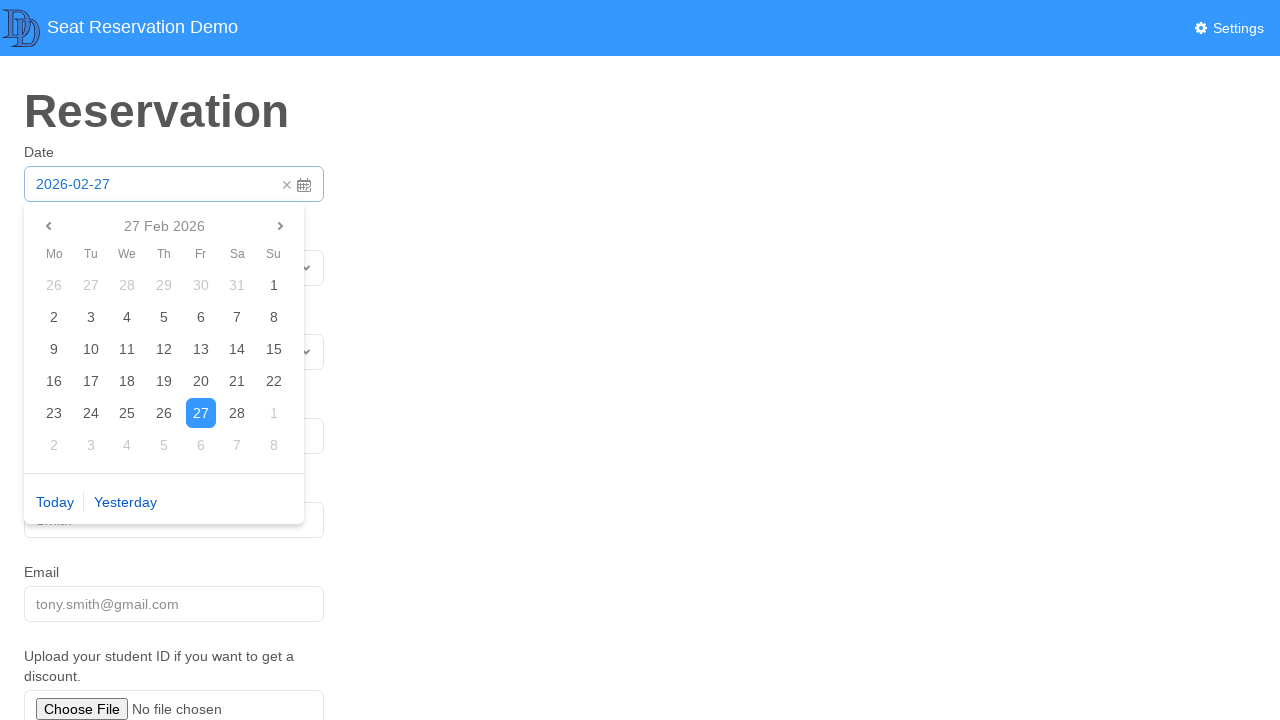

Selected 'Today' for the reservation date at (55, 502) on xpath=//*/text()[normalize-space(.)='Today']/parent::*
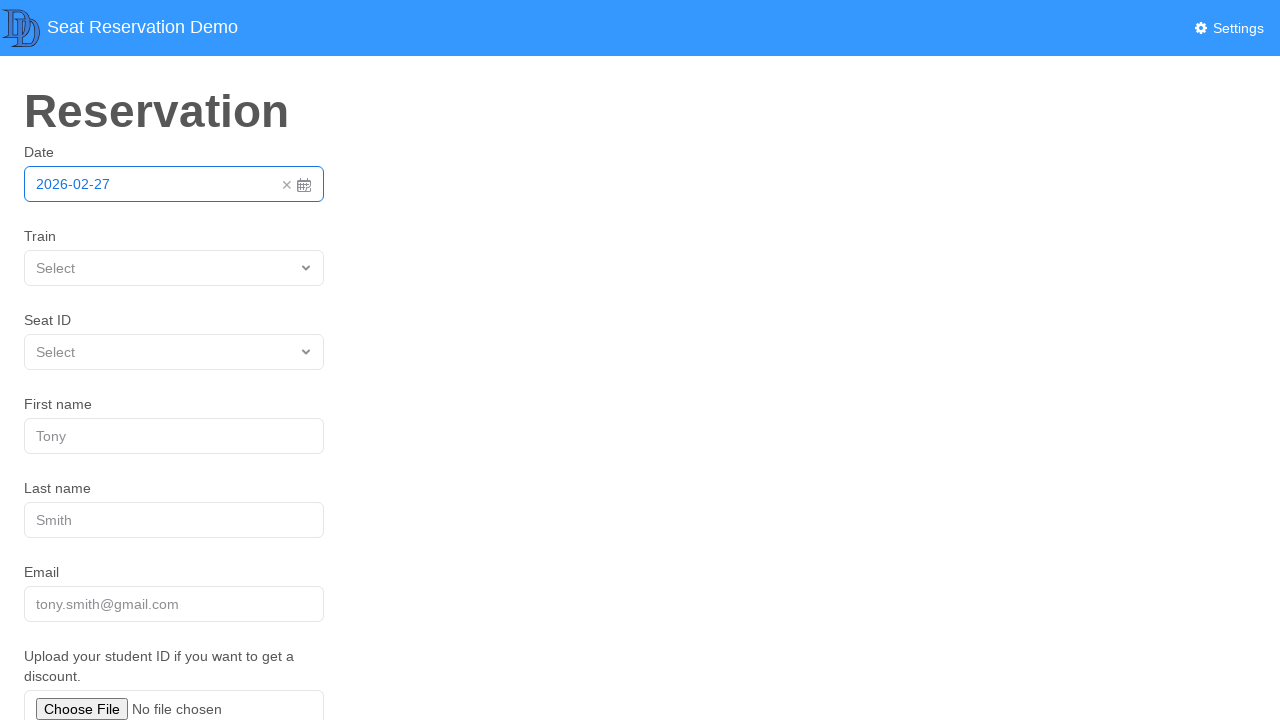

Opened train dropdown menu at (174, 268) on [name='trainId']
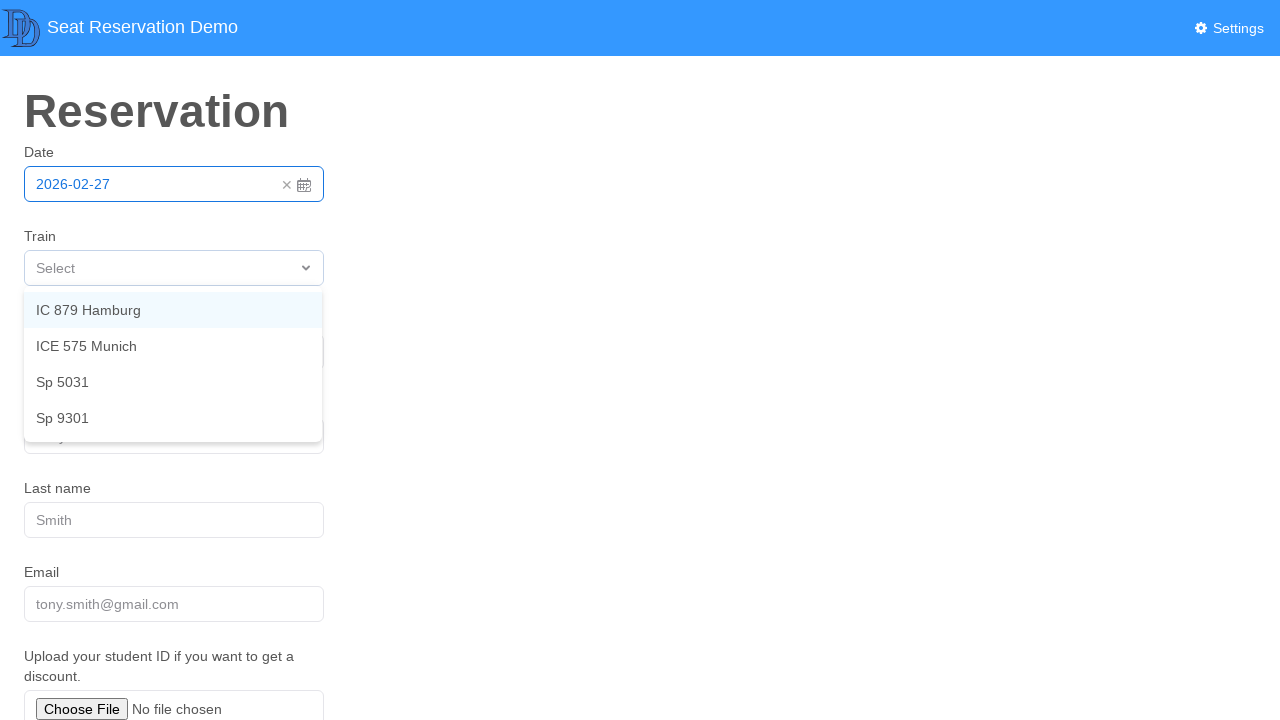

Selected train IC 879 Hamburg from dropdown at (173, 310) on text=IC 879 Hamburg
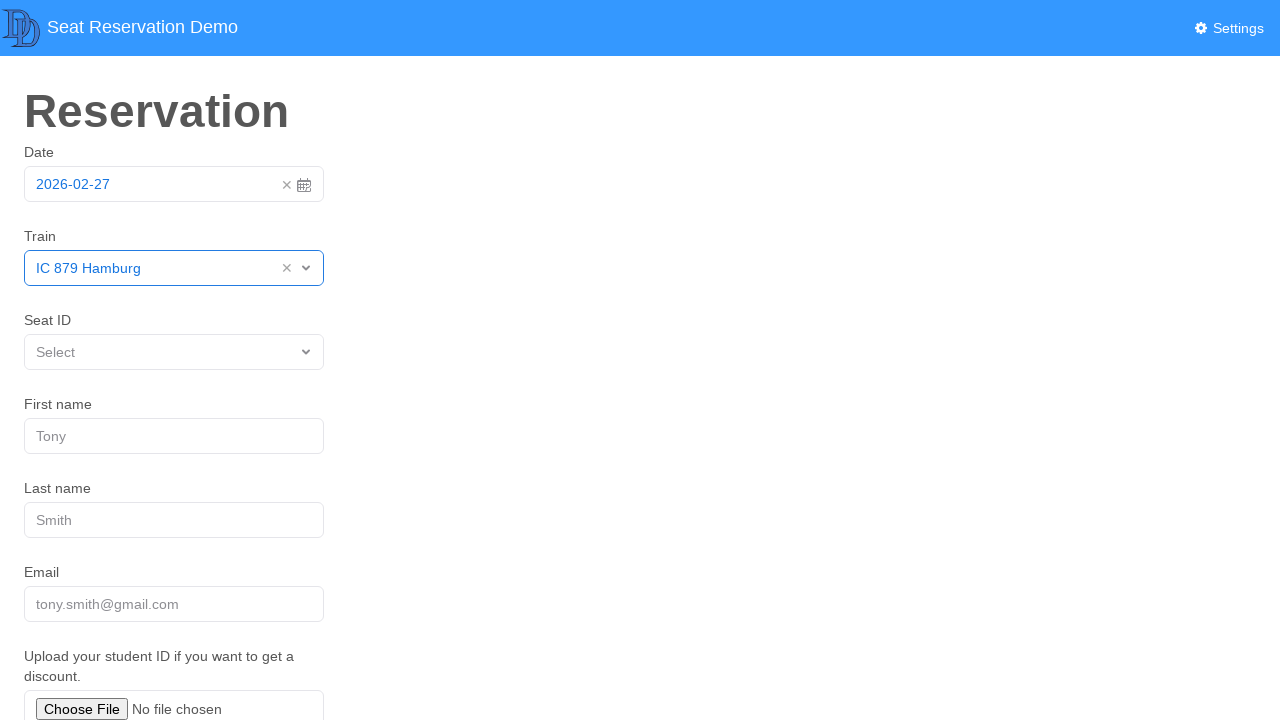

Opened seat dropdown menu at (174, 352) on [name='seatId']
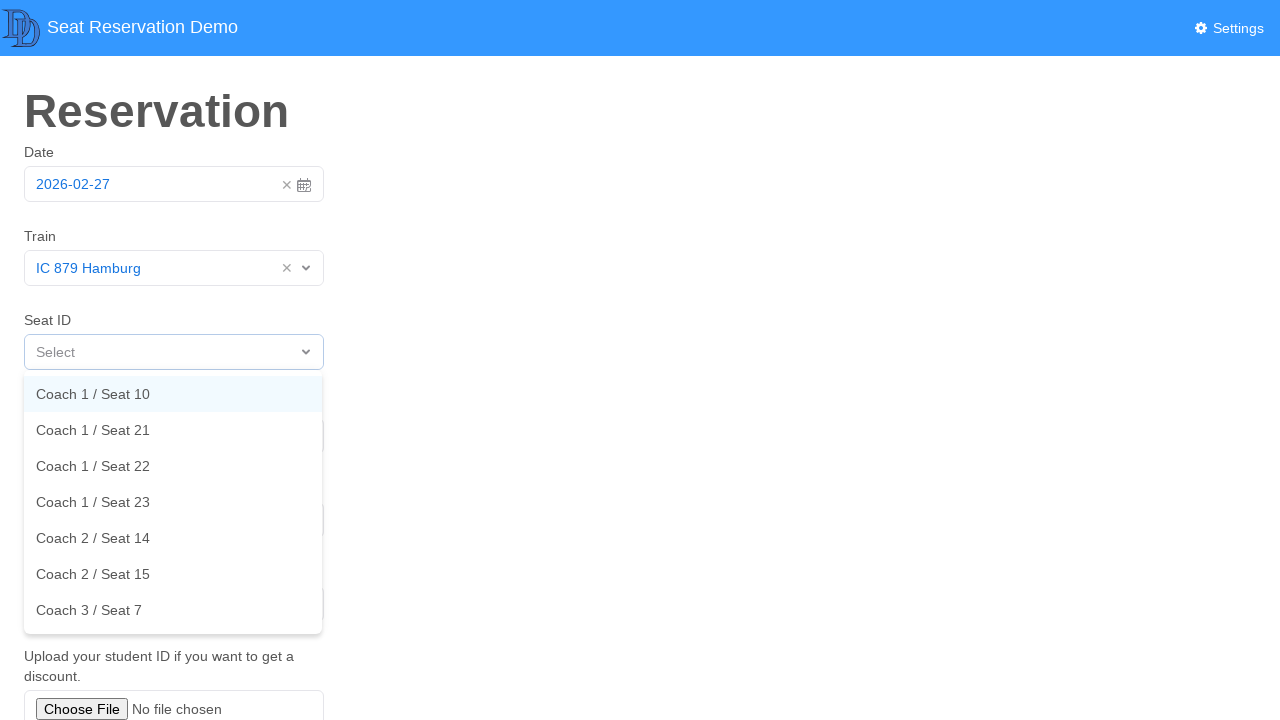

Selected Coach 1 / Seat 21 from dropdown at (173, 430) on text=Coach 1 / Seat 21
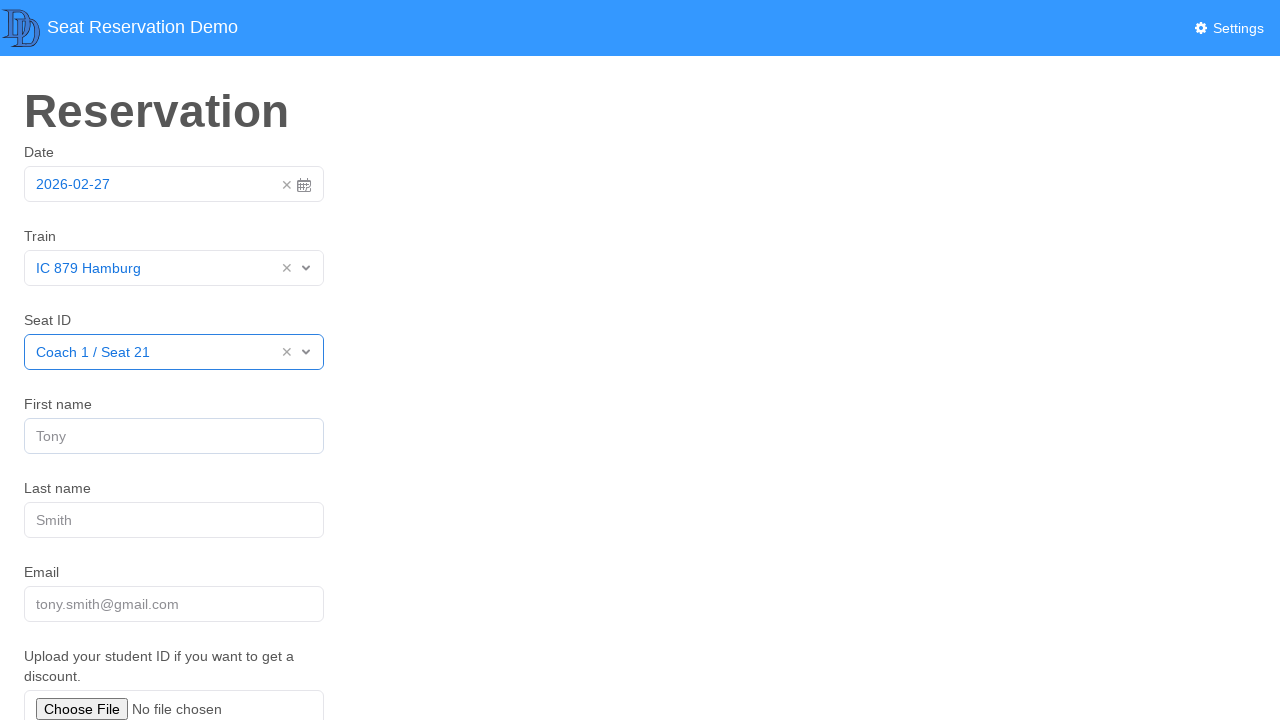

Clicked on first name input field at (174, 436) on [name='firstName']
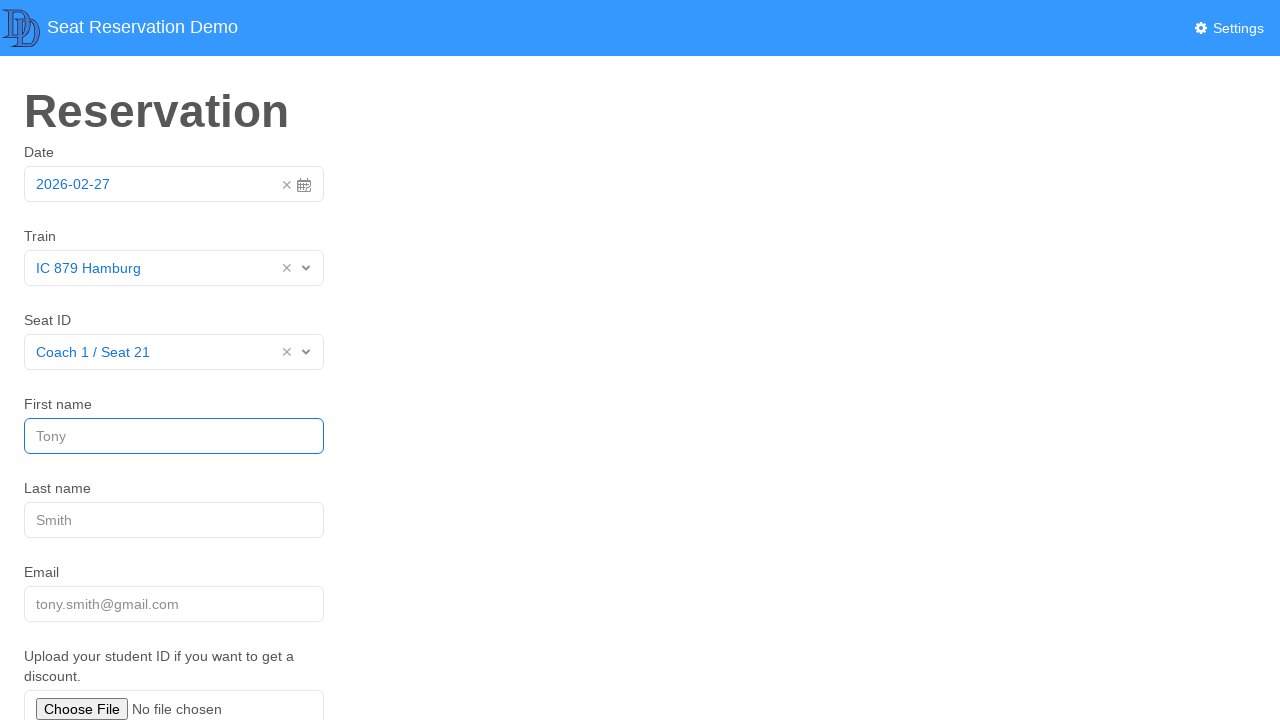

Filled first name field with 'Jennifer' on [name='firstName']
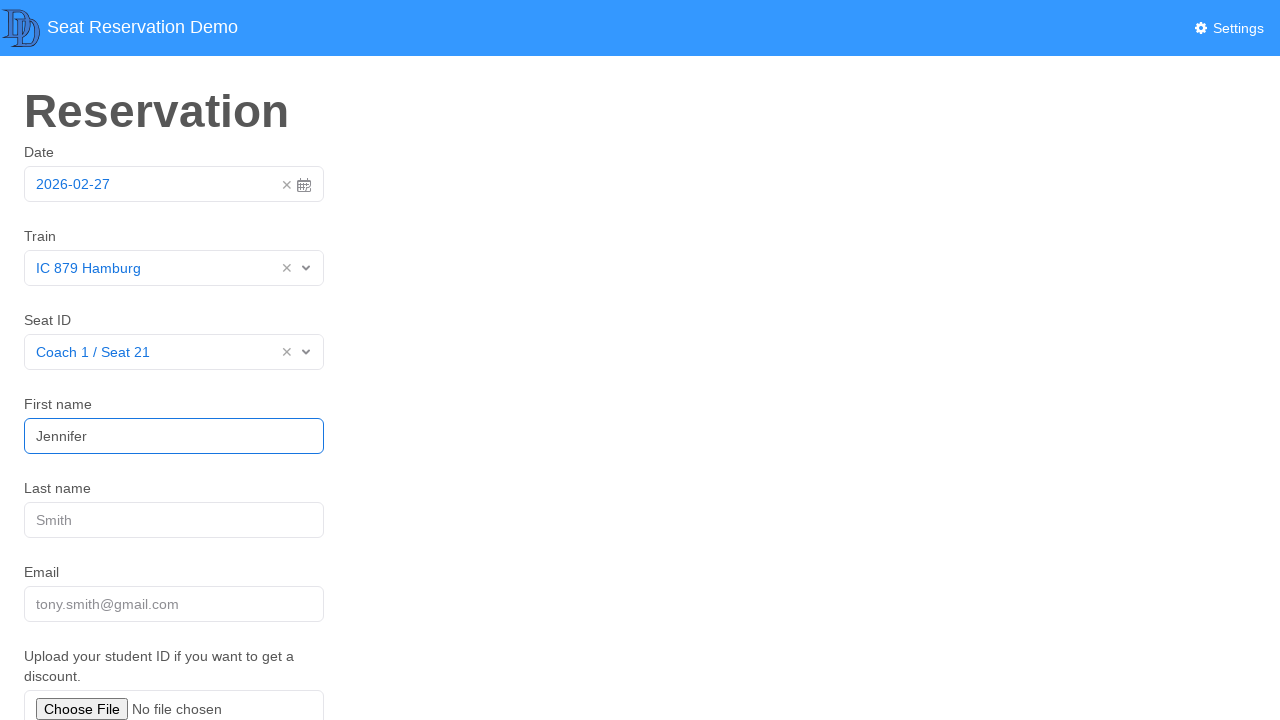

Clicked on last name input field at (174, 520) on [name='lastName']
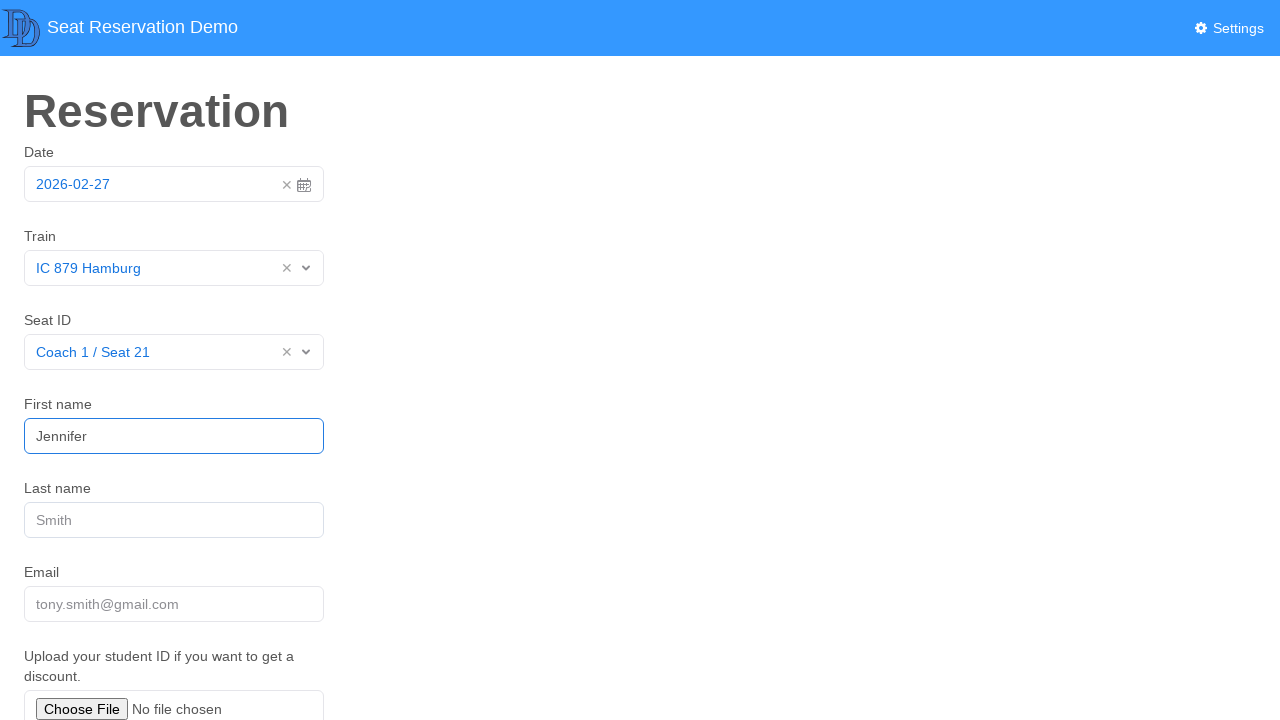

Filled last name field with 'Wilson' on [name='lastName']
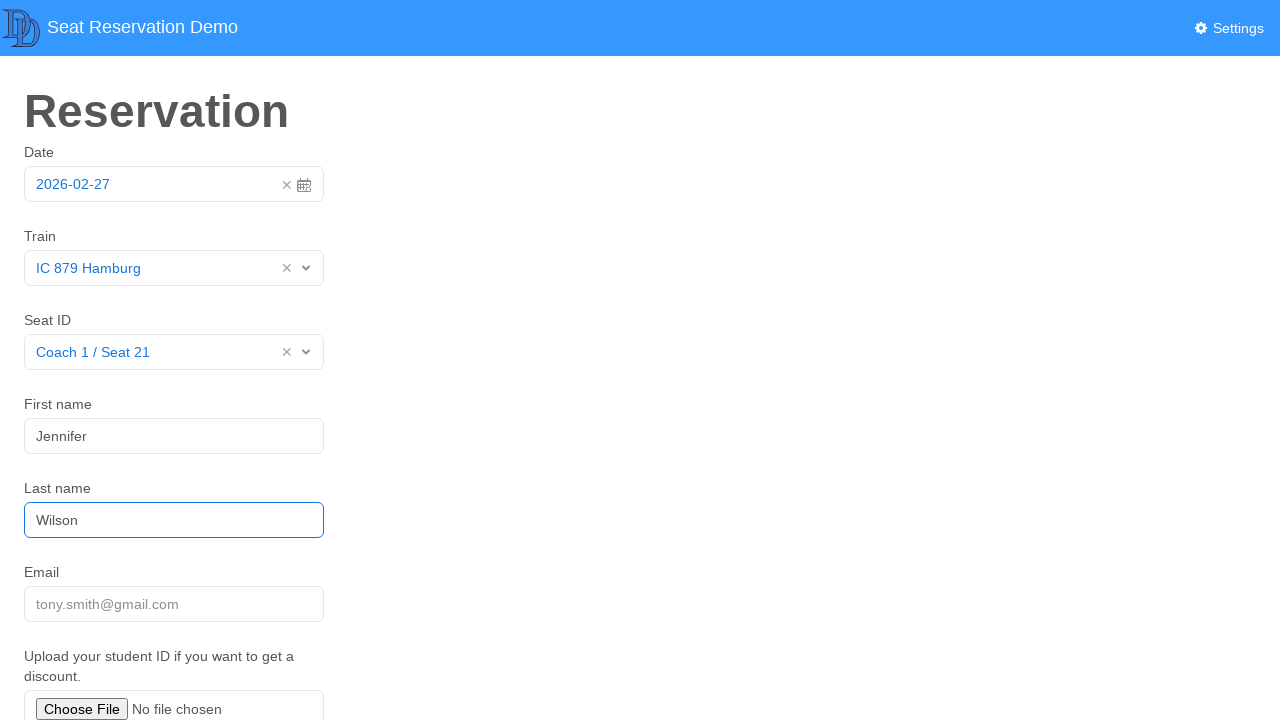

Clicked on email input field at (174, 604) on [name='email']
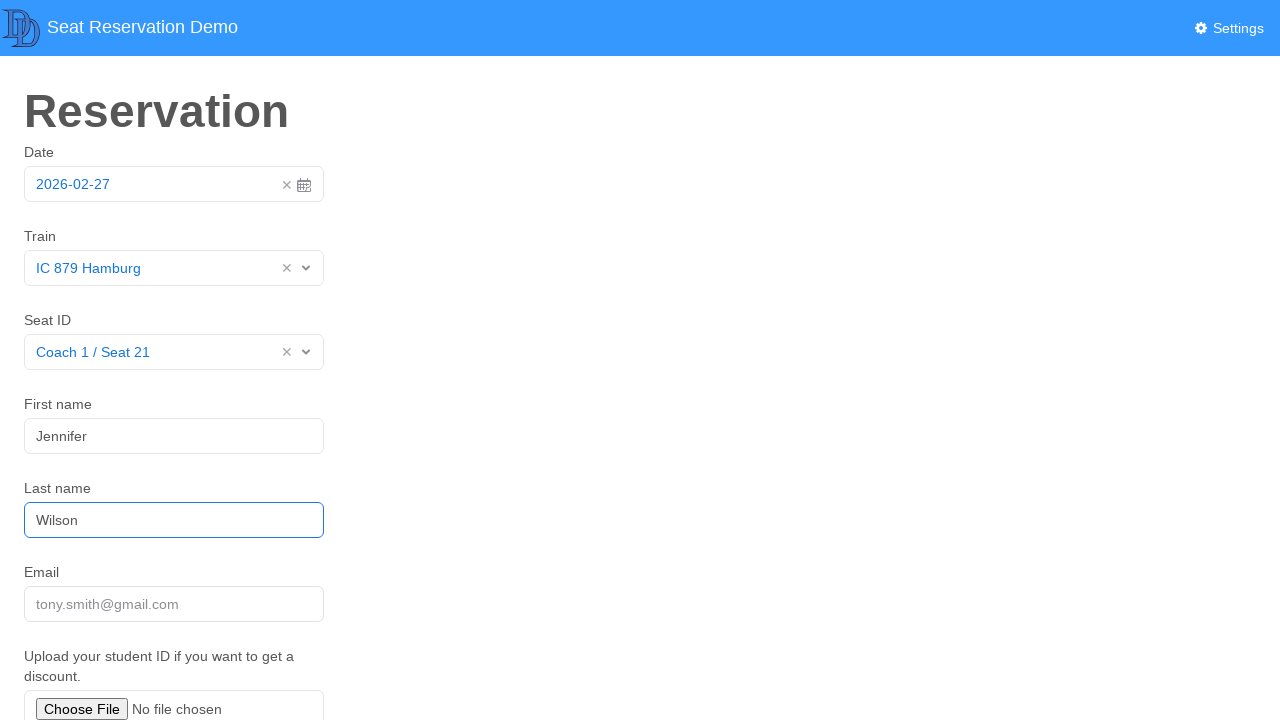

Filled email field with invalid email 'wrongEmailWebdriverIO' on [name='email']
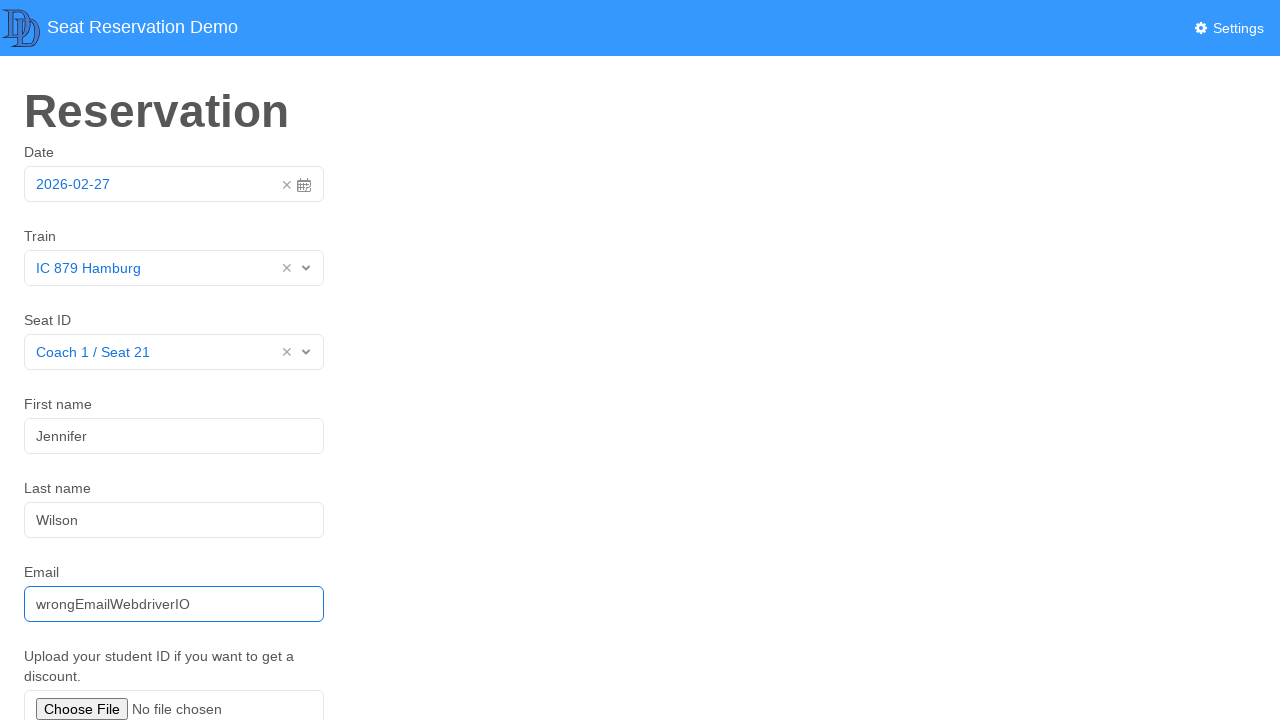

Clicked submit button to attempt reservation at (58, 576) on xpath=//button[@type='submit']
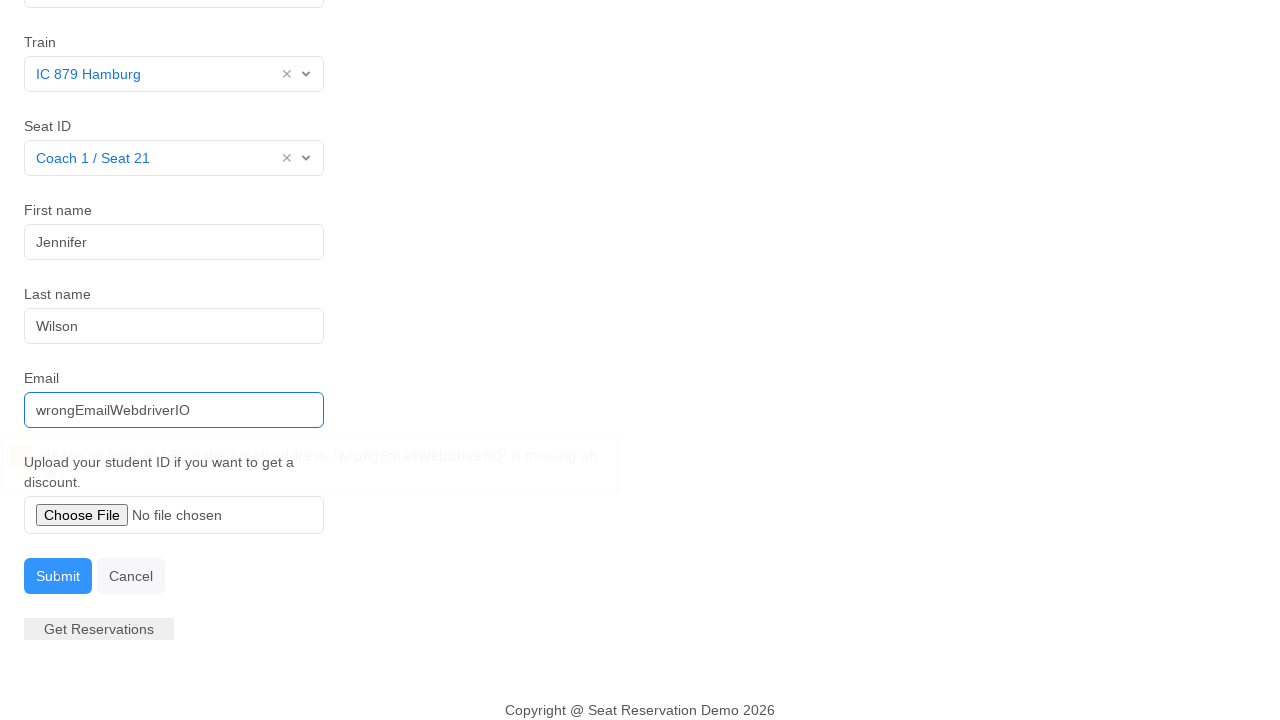

Waited 750ms to observe form validation behavior with invalid email
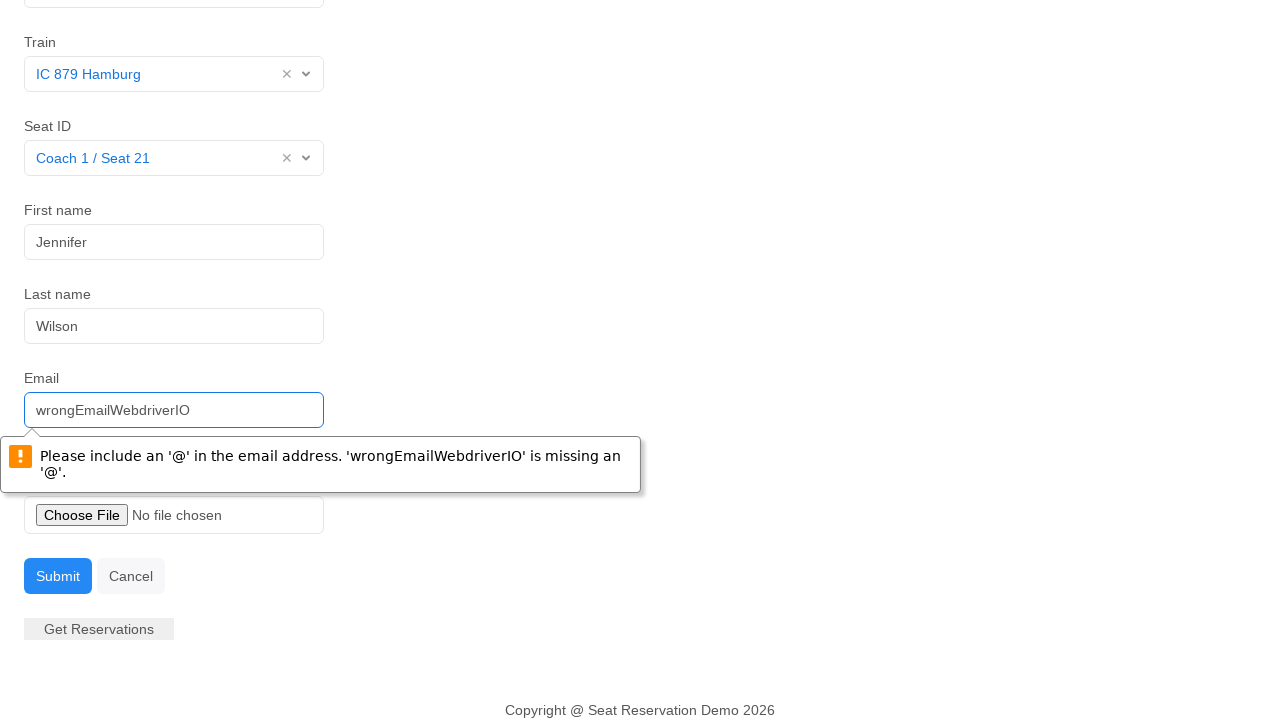

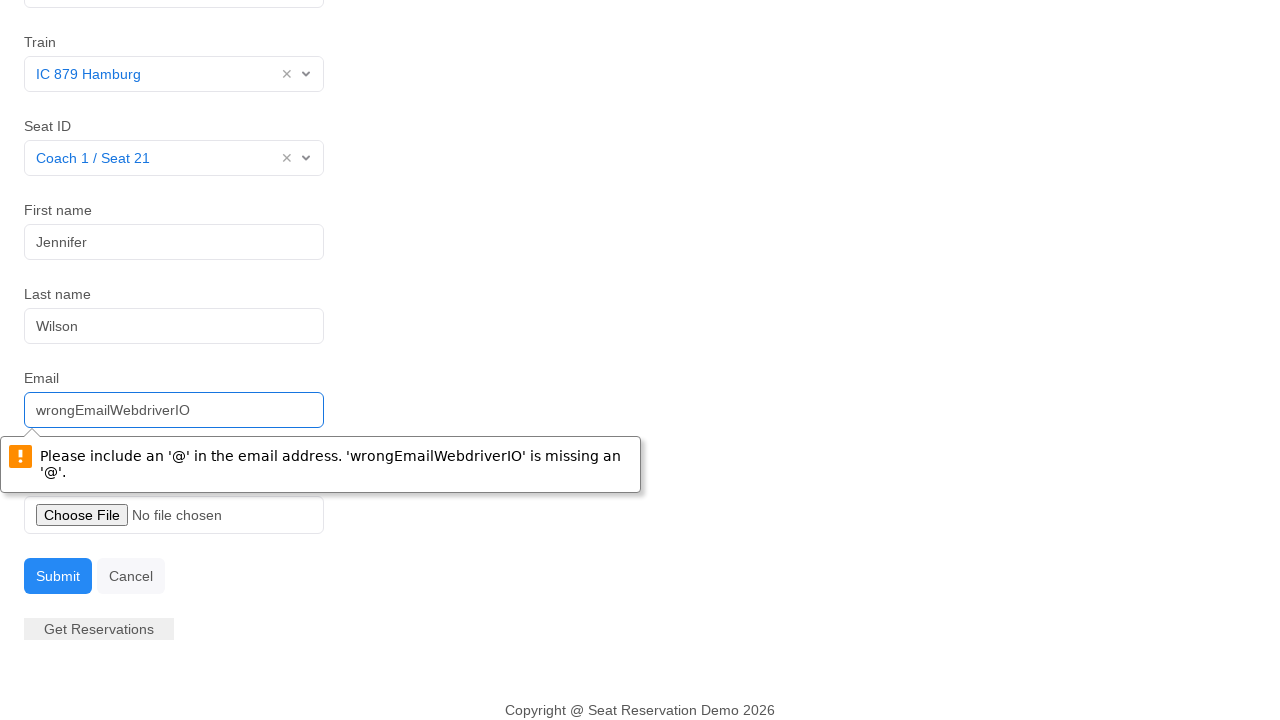